Tests the autocomplete dropdown functionality on W3Schools by typing partial text, navigating through suggestions with arrow keys, and selecting an option with Enter.

Starting URL: https://www.w3schools.com/howto/howto_js_autocomplete.asp

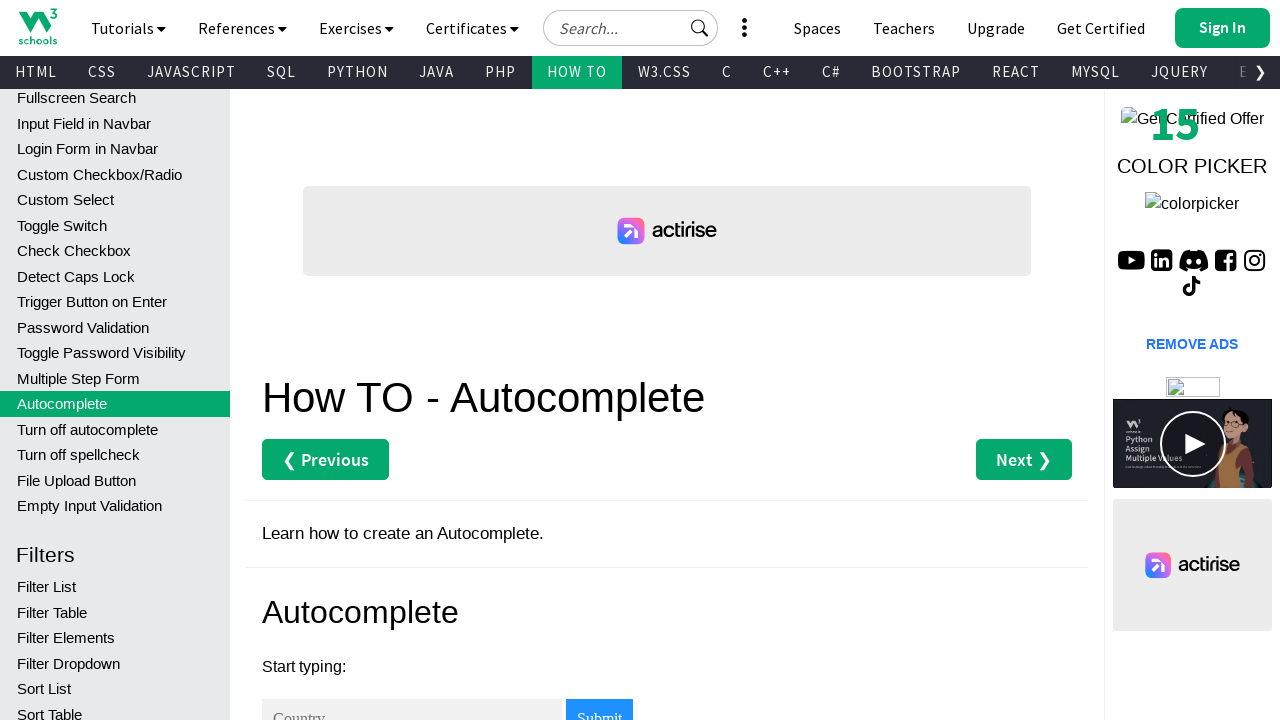

Clicked on the autocomplete input field at (412, 700) on #myInput
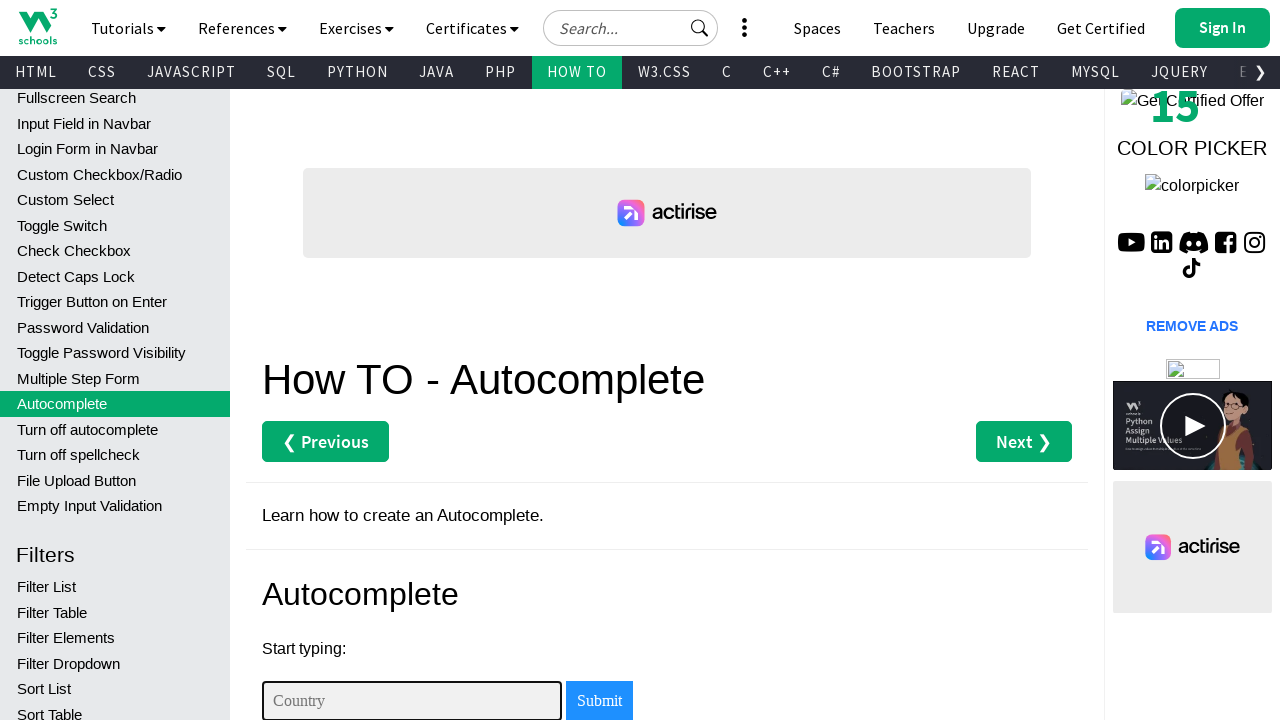

Typed 'ta' in the autocomplete input field to trigger suggestions on #myInput
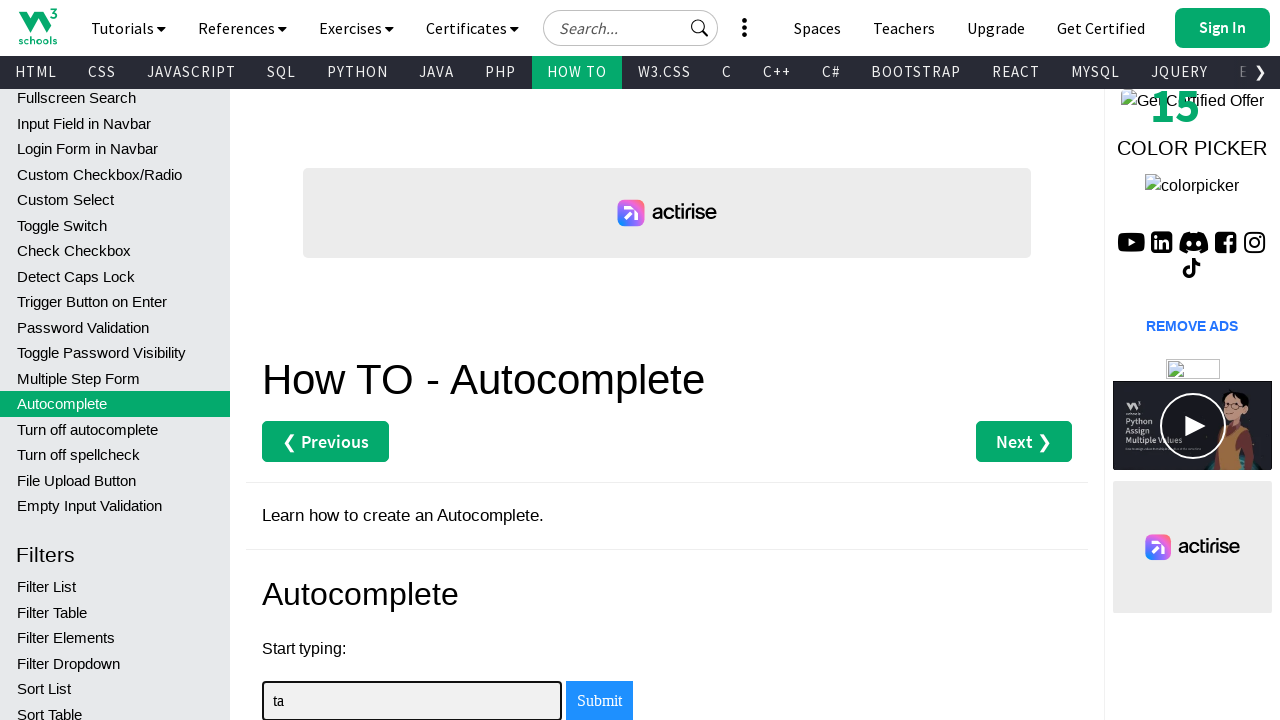

Pressed ArrowDown to navigate to the first suggestion
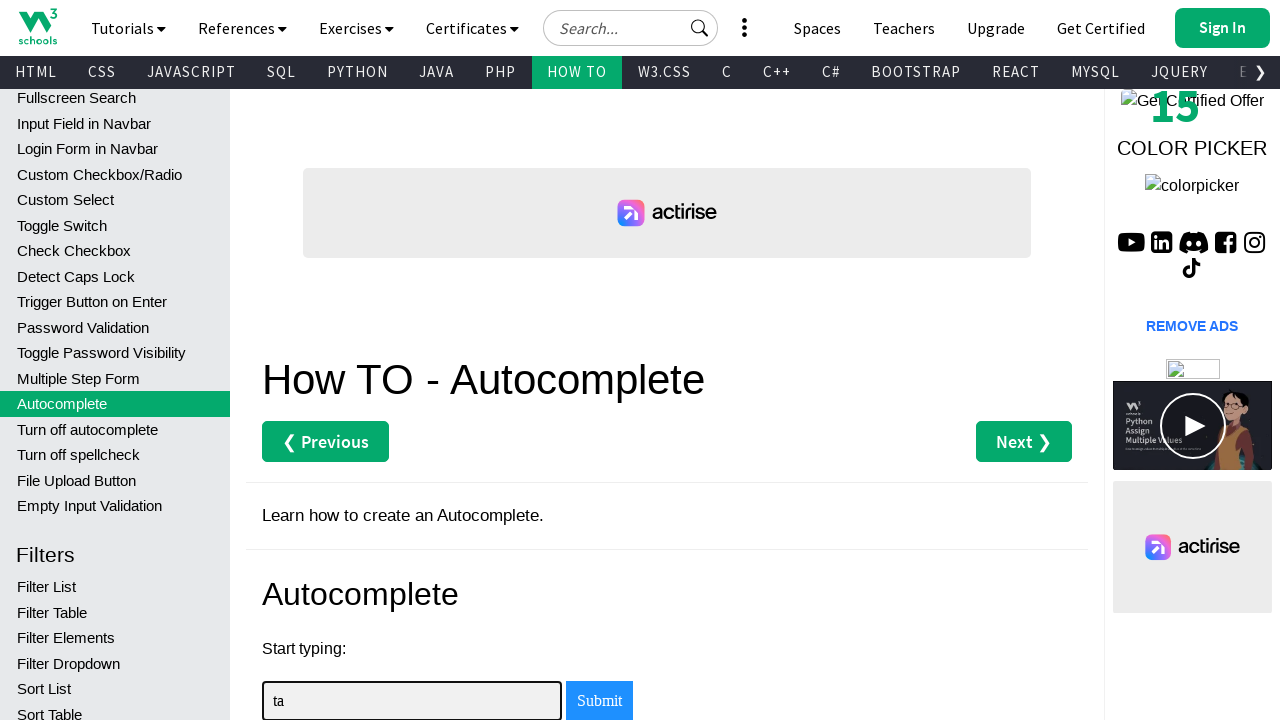

Pressed ArrowDown to navigate to the second suggestion
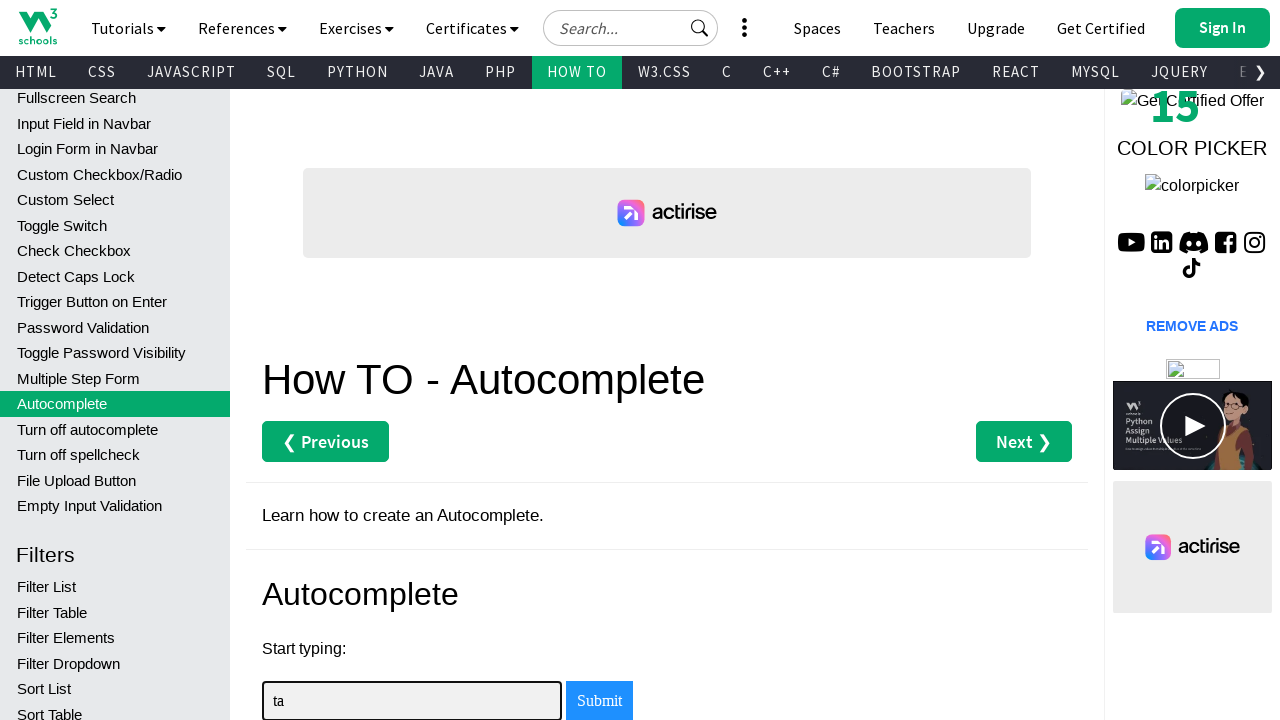

Pressed Enter to select the highlighted autocomplete option
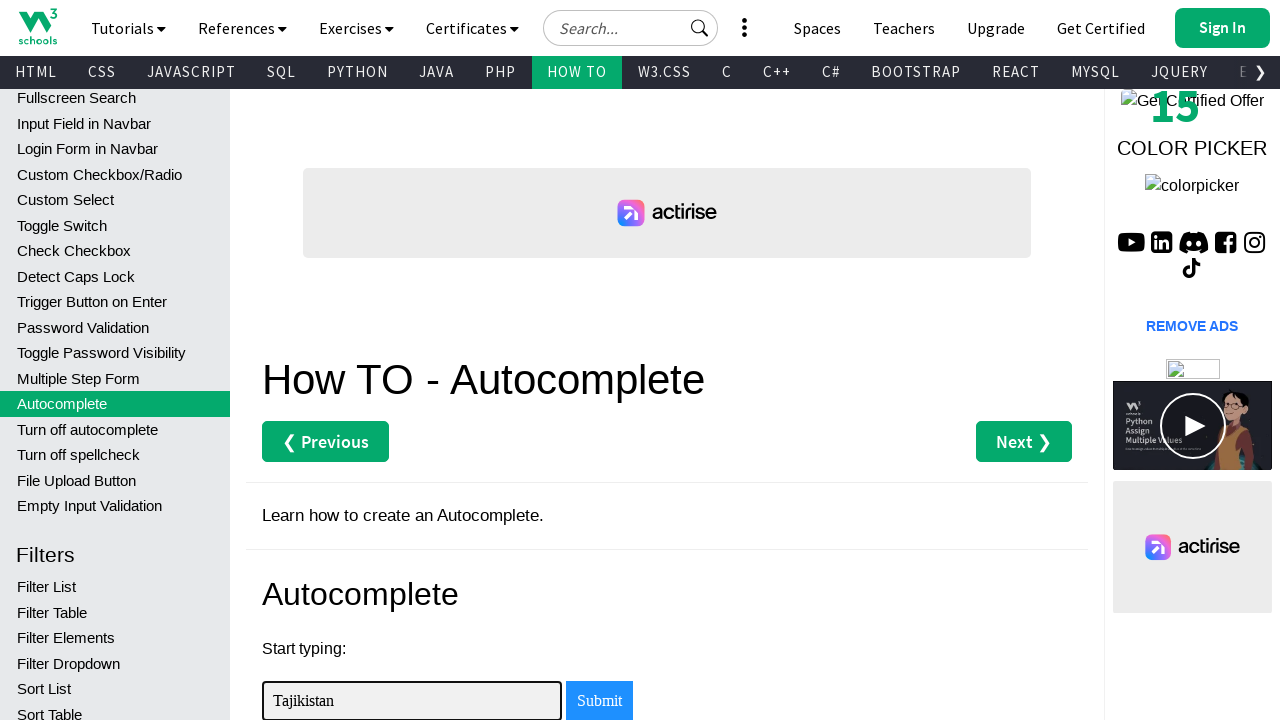

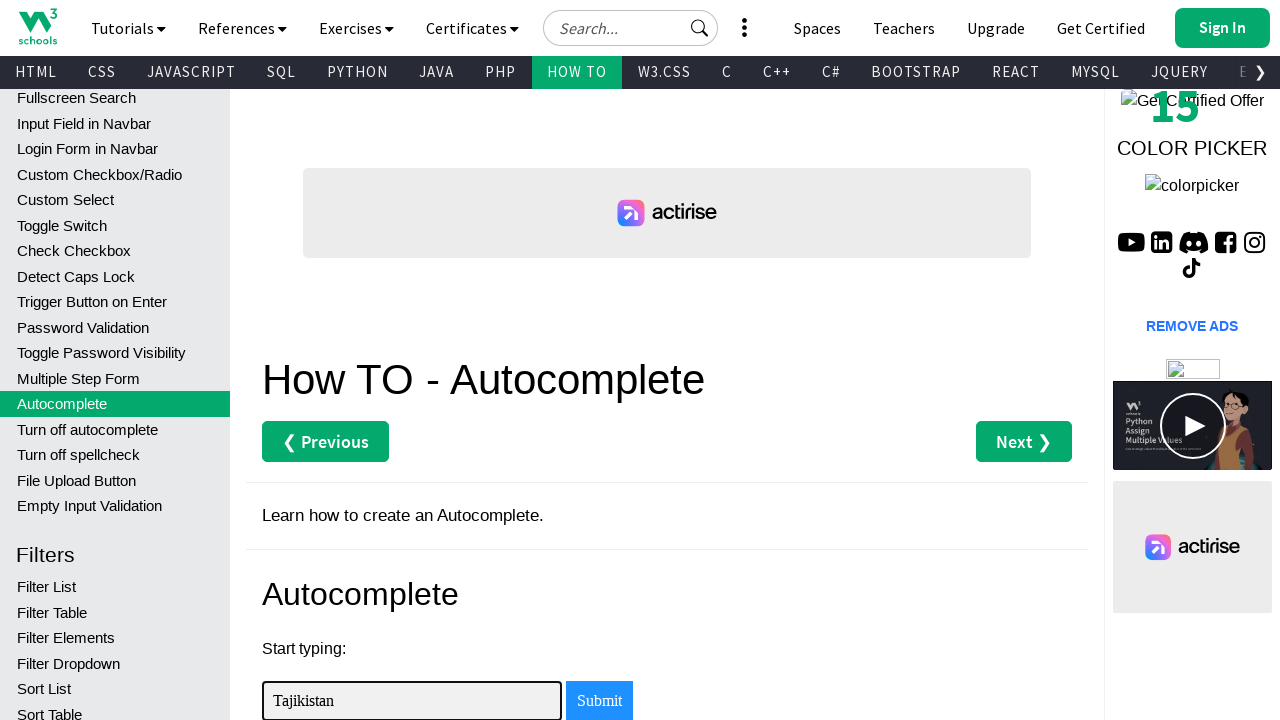